Tests clicking the Next button for product pagination on the homepage.

Starting URL: https://www.demoblaze.com/

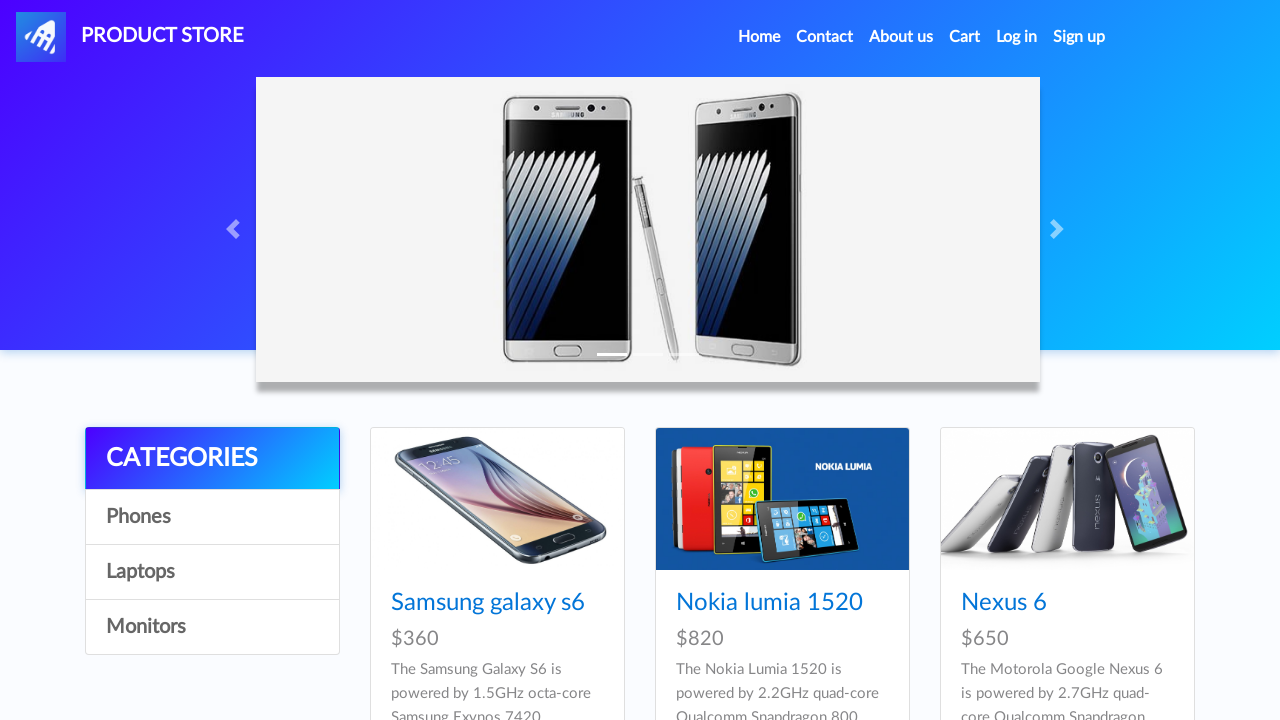

Clicked Home menu item at (759, 37) on xpath=//a[contains(text(),'Home')]
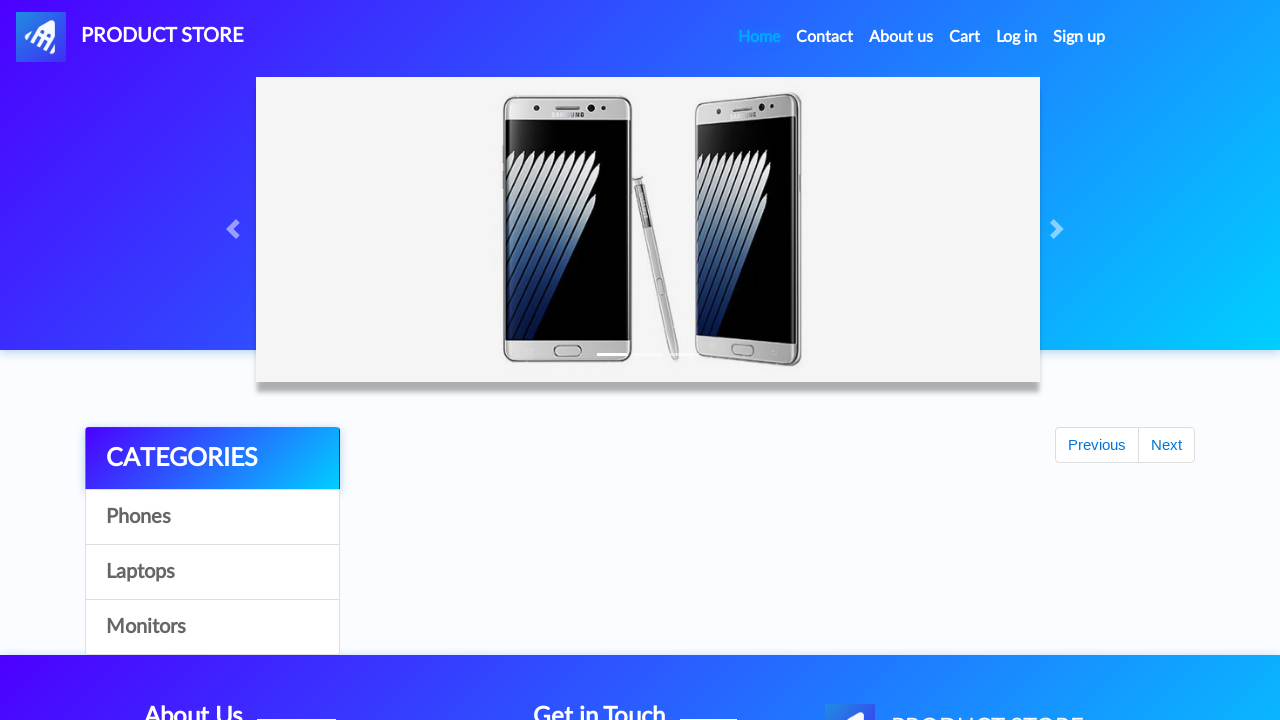

Clicked Next button for product pagination at (1166, 385) on #next2
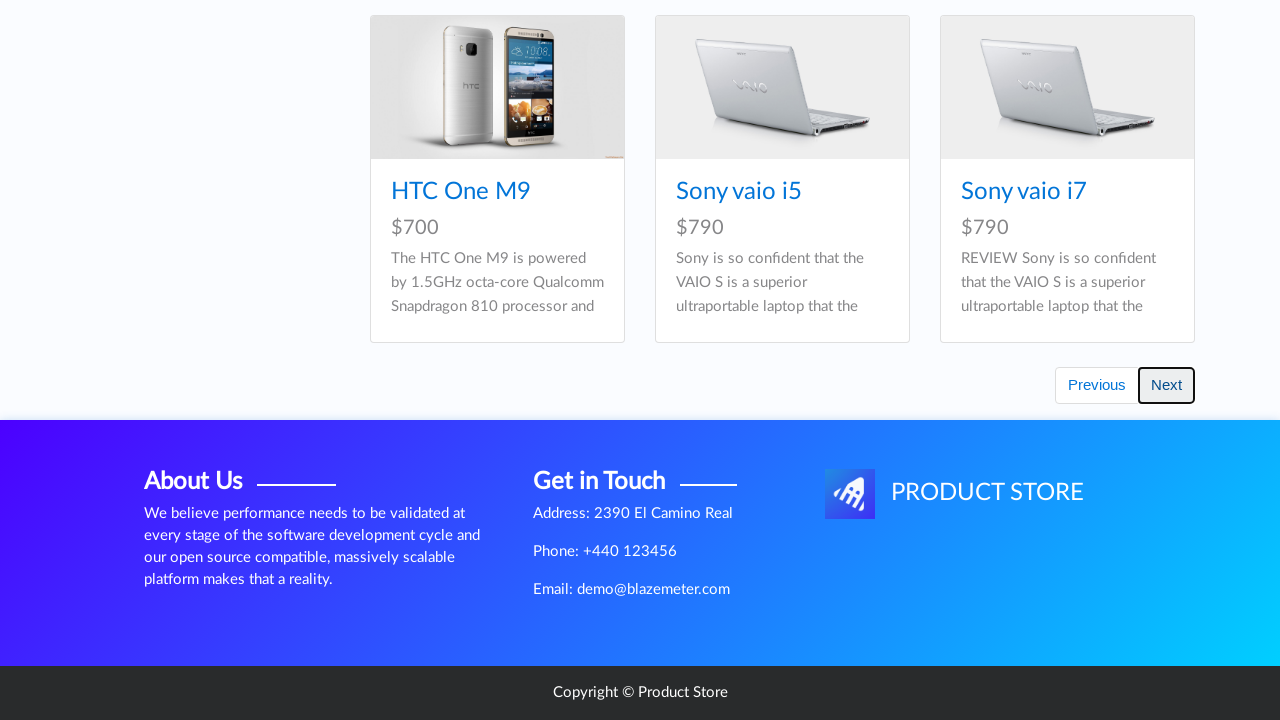

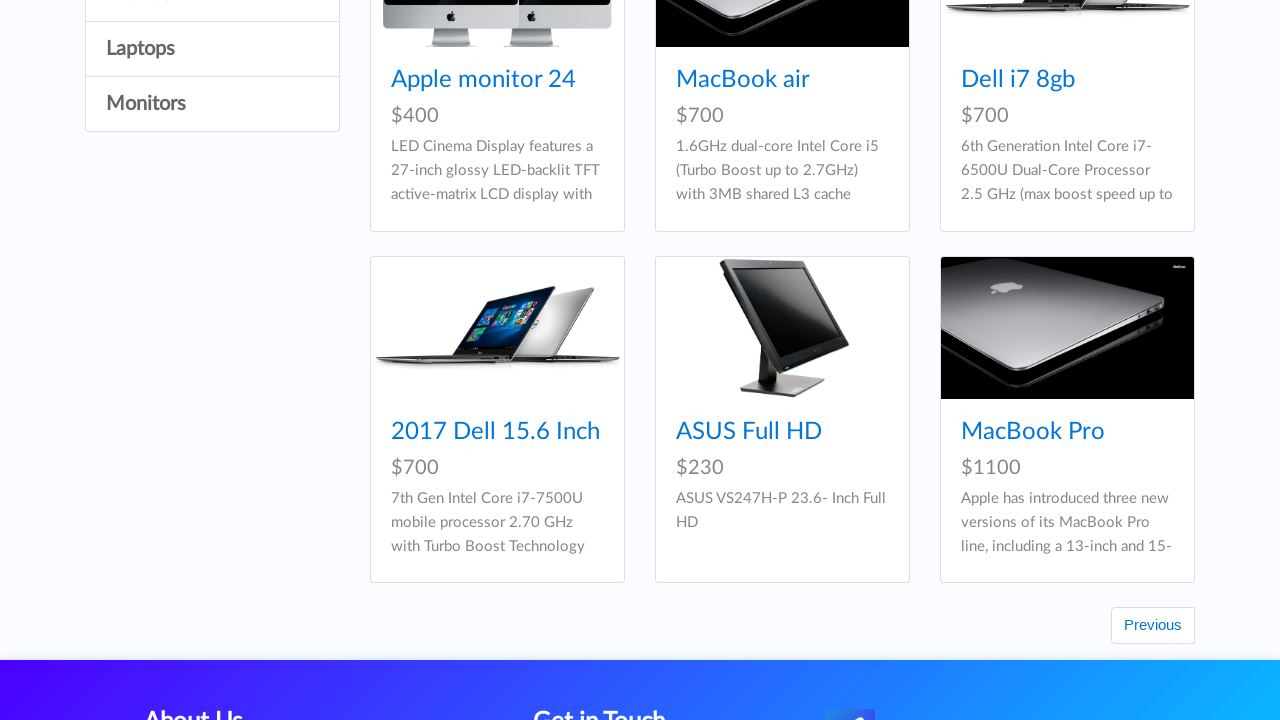